Tests double-click functionality by double-clicking a button to copy text from one field to another

Starting URL: https://testautomationpractice.blogspot.com/

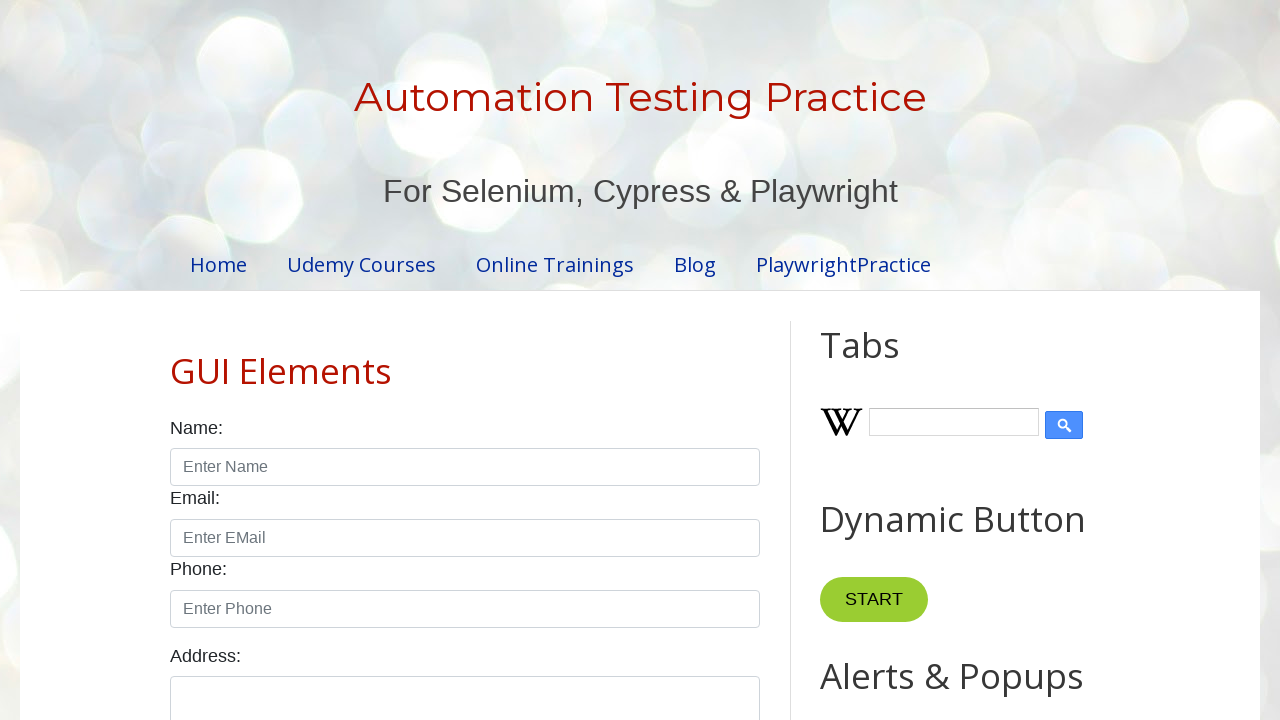

Scrolled to 'Upload Files' section
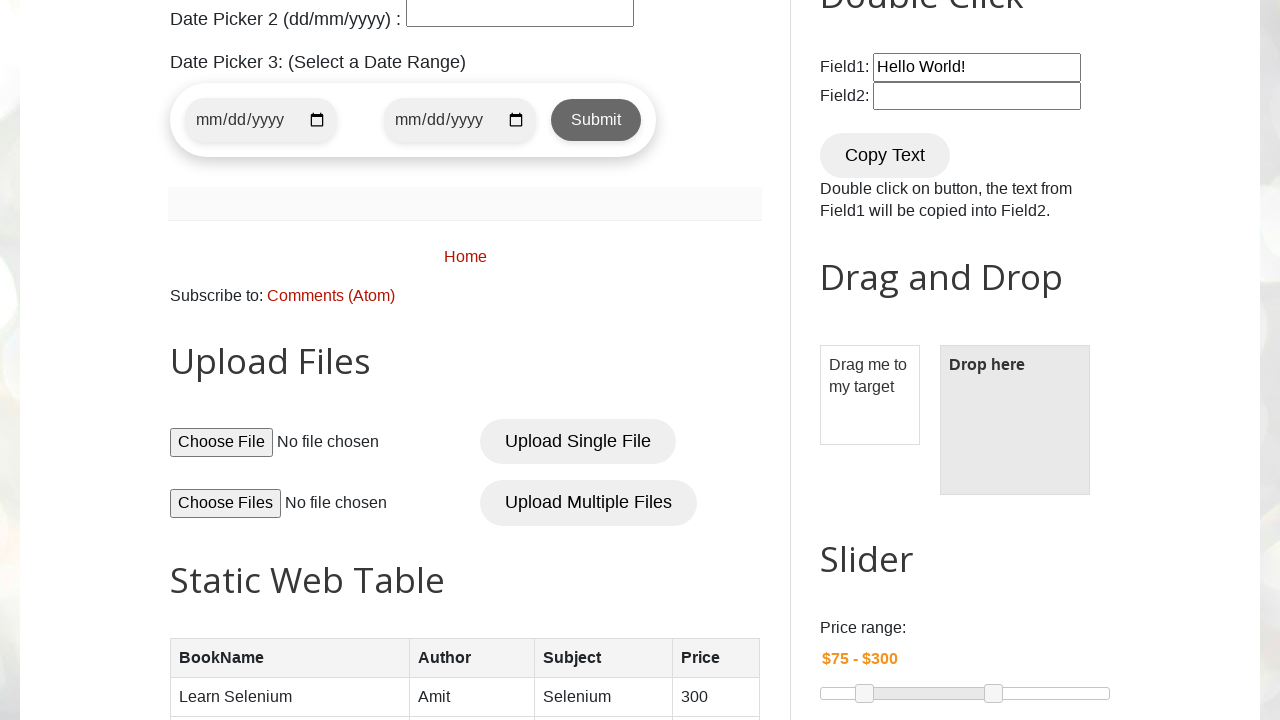

Double-clicked copy text button to copy field1 value to field2 at (885, 155) on xpath=//button[@ondblclick='myFunction1()']
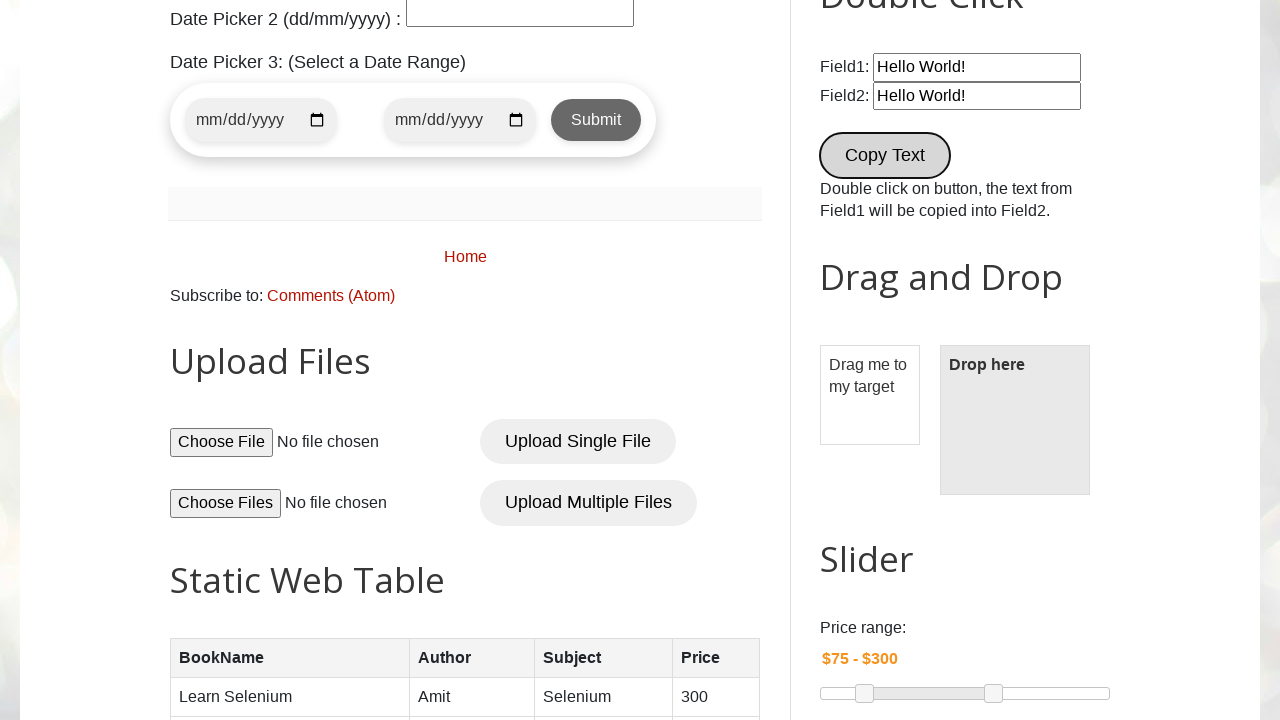

Retrieved field1 value
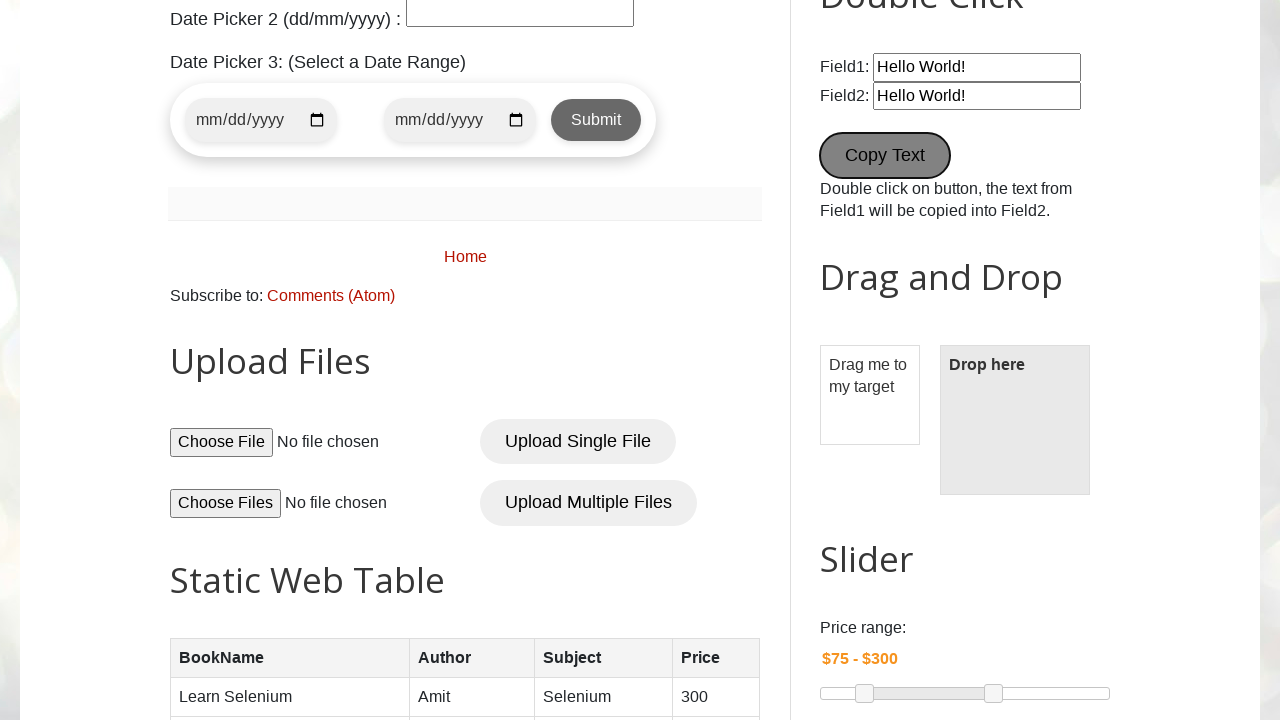

Retrieved field2 value
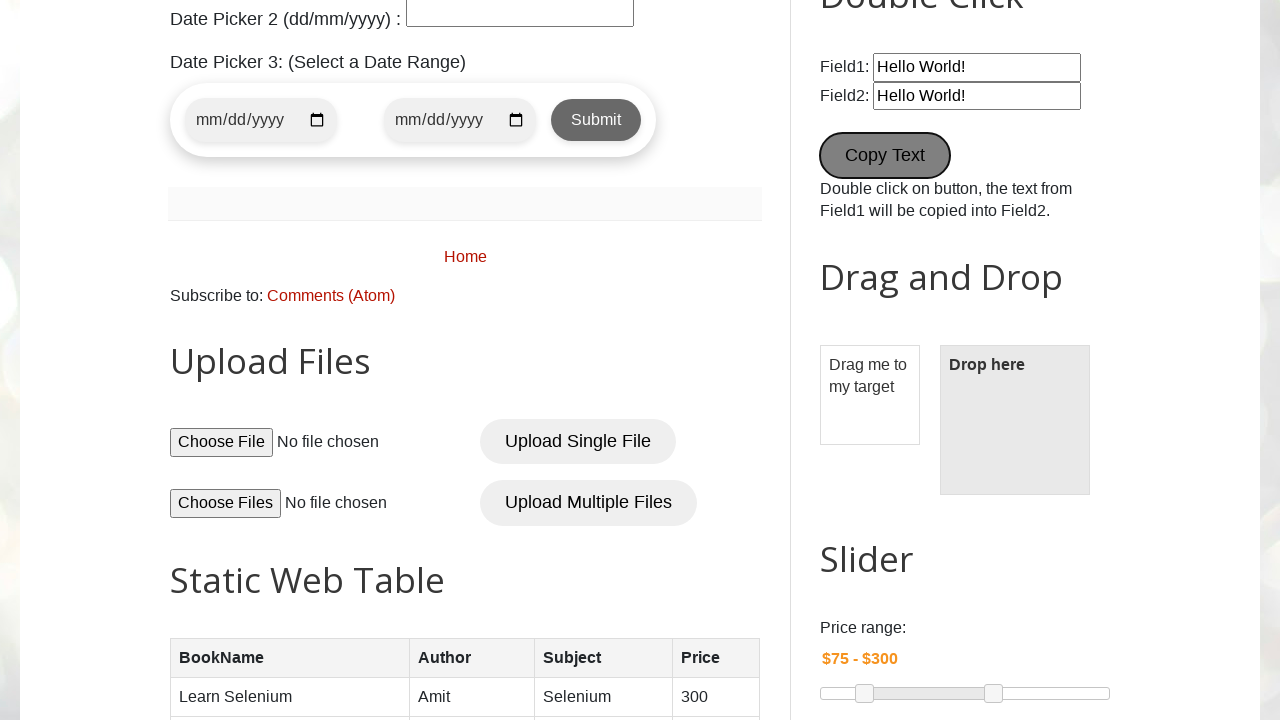

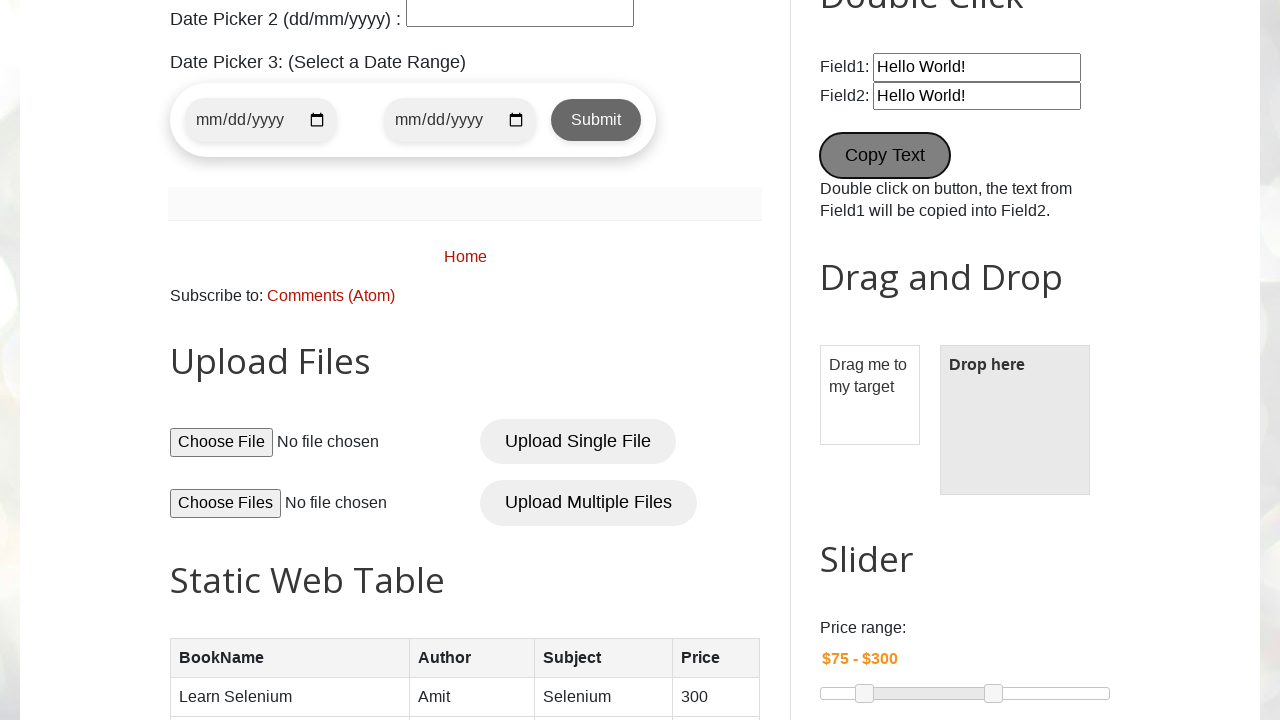